Tests interaction with shadow DOM elements by filling a first name input field

Starting URL: https://letcode.in/shadow

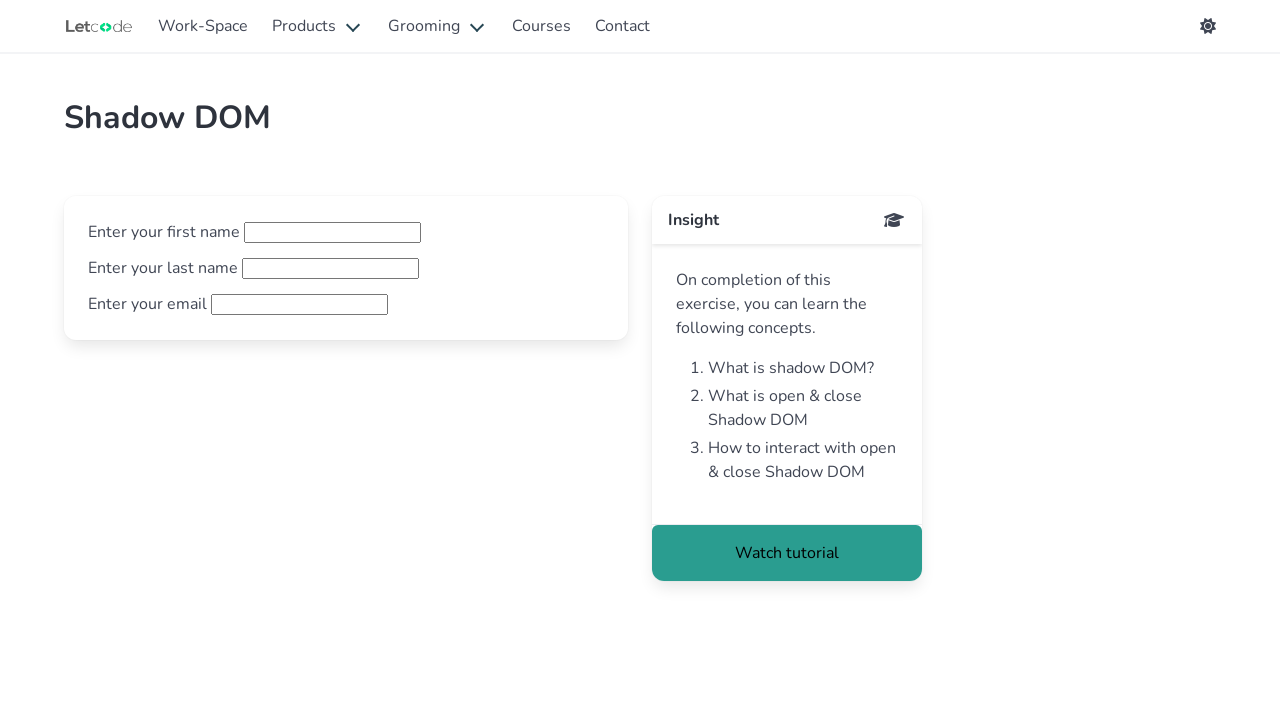

Filled first name input field with 'Arbaz' in shadow DOM on #fname
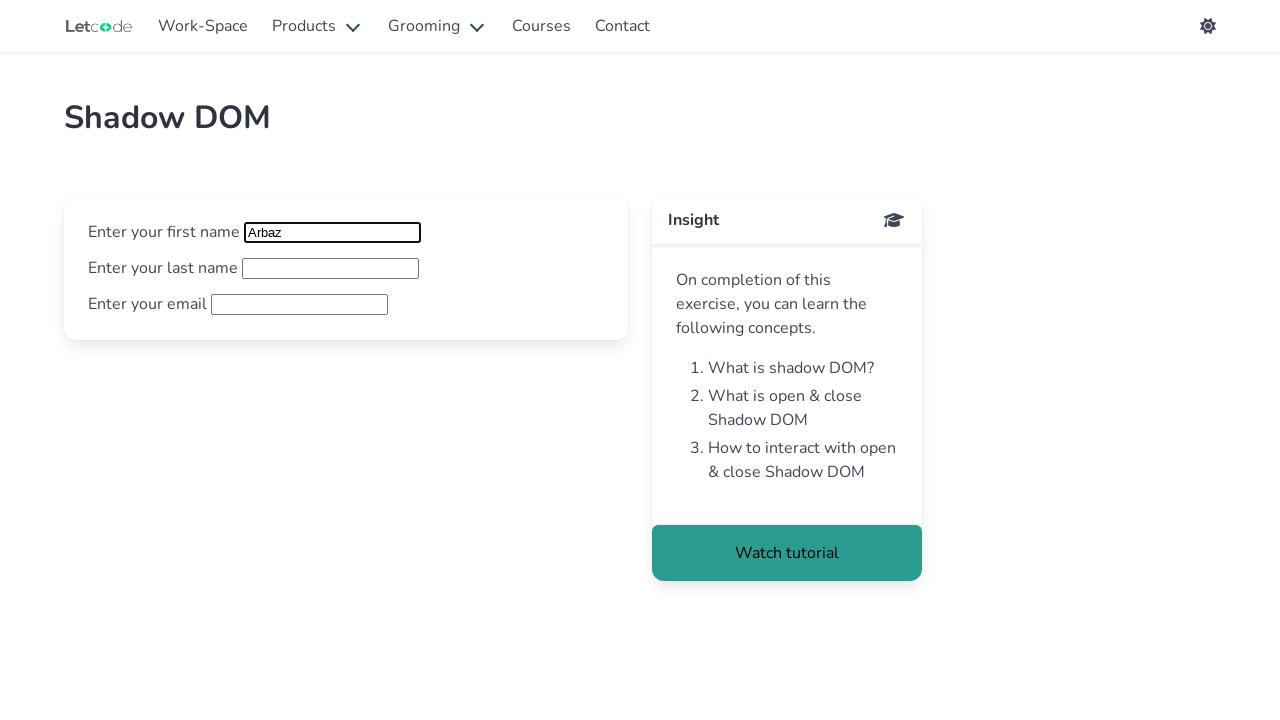

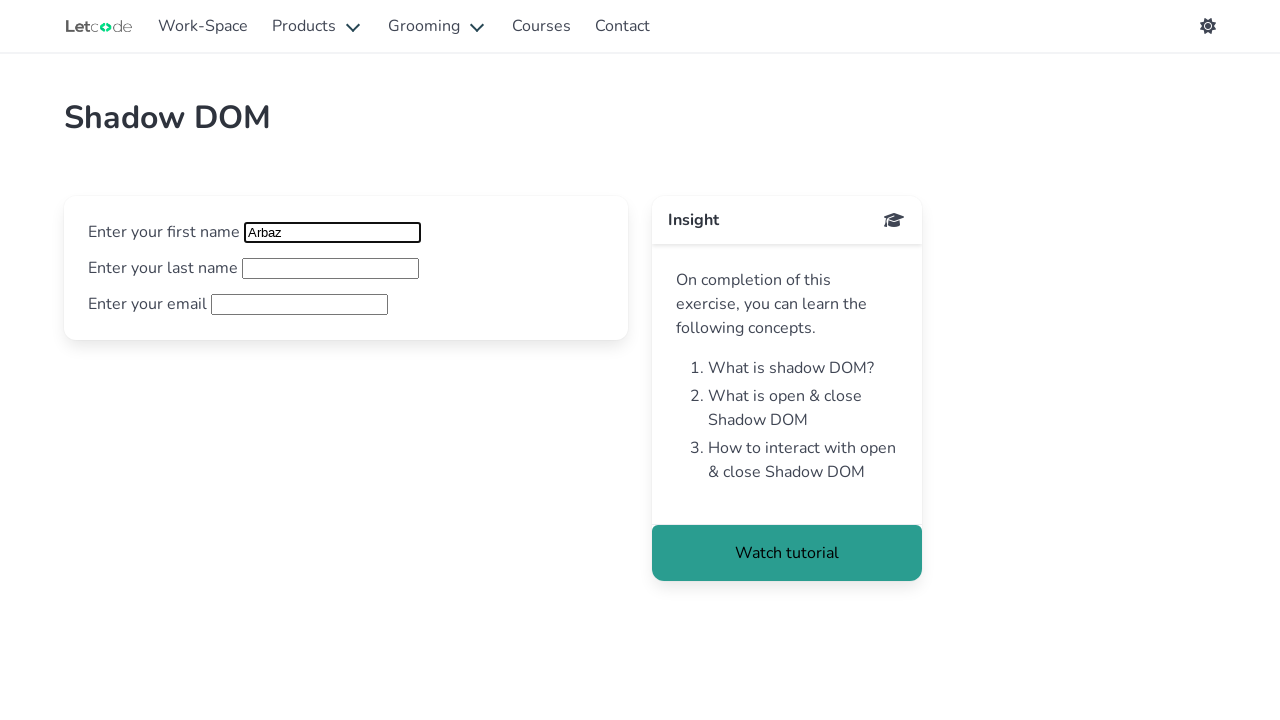